Tests e-commerce search functionality by searching for products containing 'ca', verifying filtered results count, and adding specific products to cart

Starting URL: https://rahulshettyacademy.com/seleniumPractise/#/

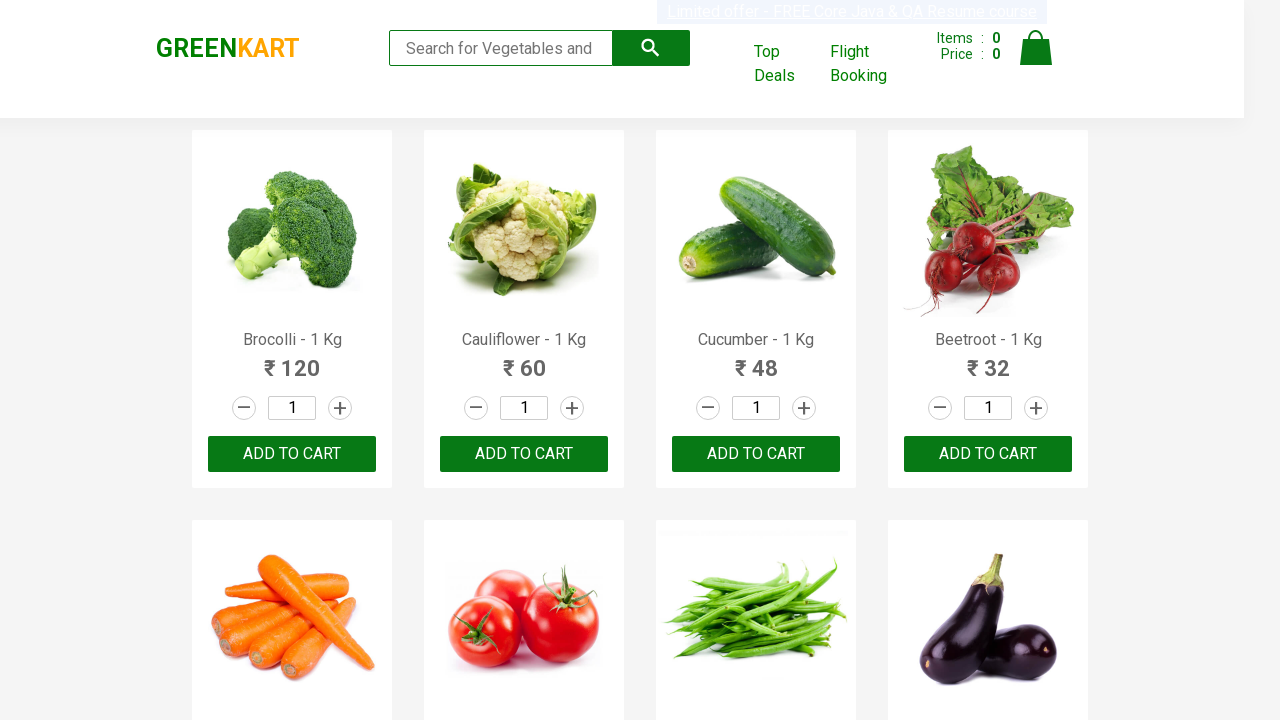

Filled search field with 'ca' to filter products on .search-keyword
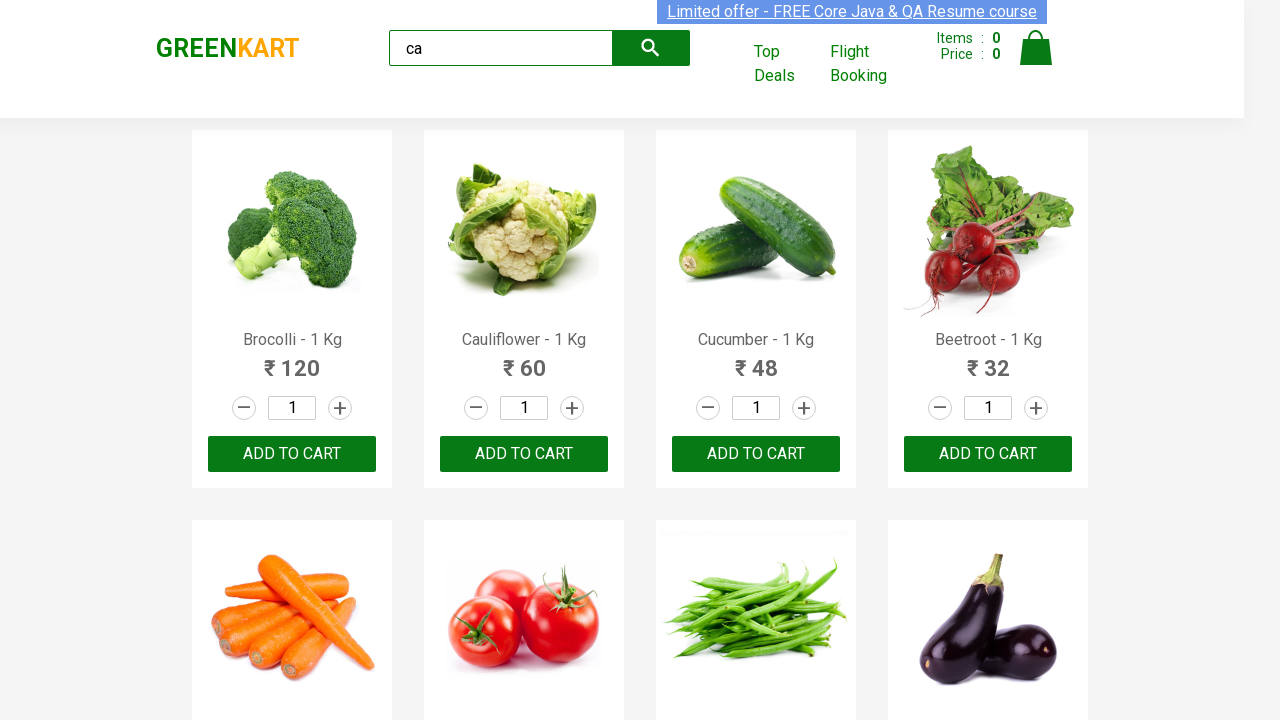

Waited 2 seconds for product filtering to complete
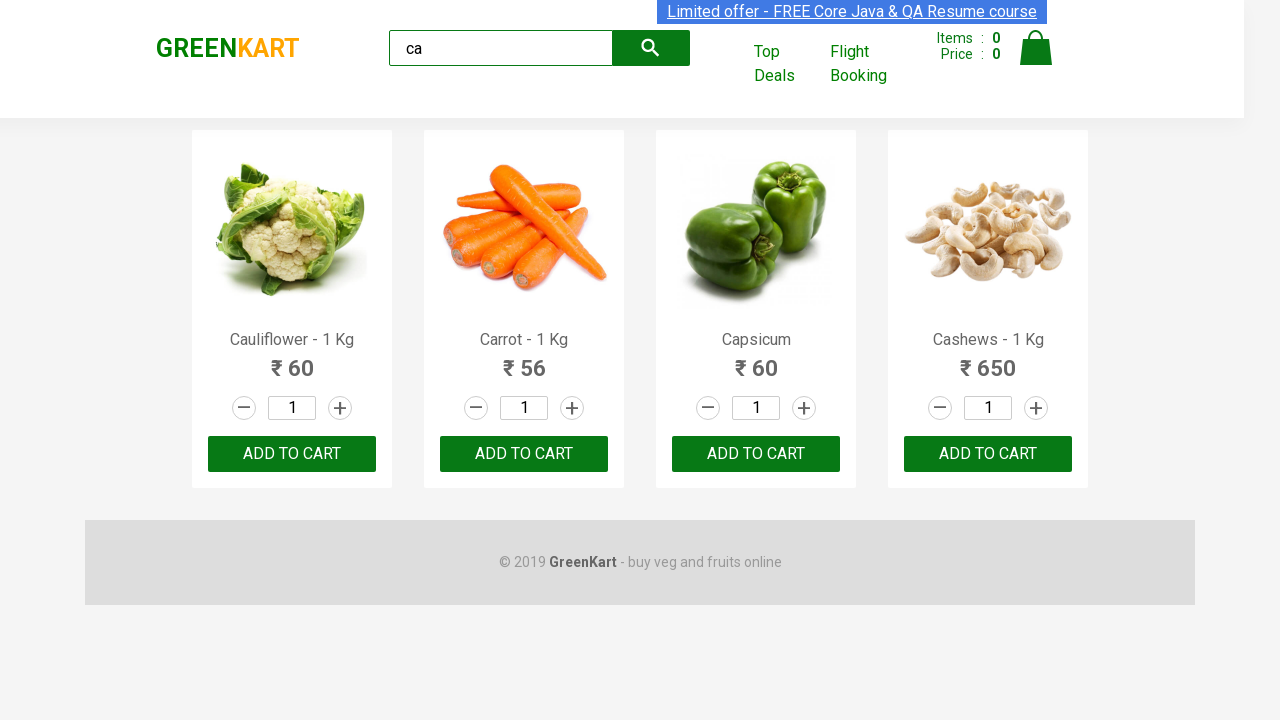

Verified that filtered products are visible on the page
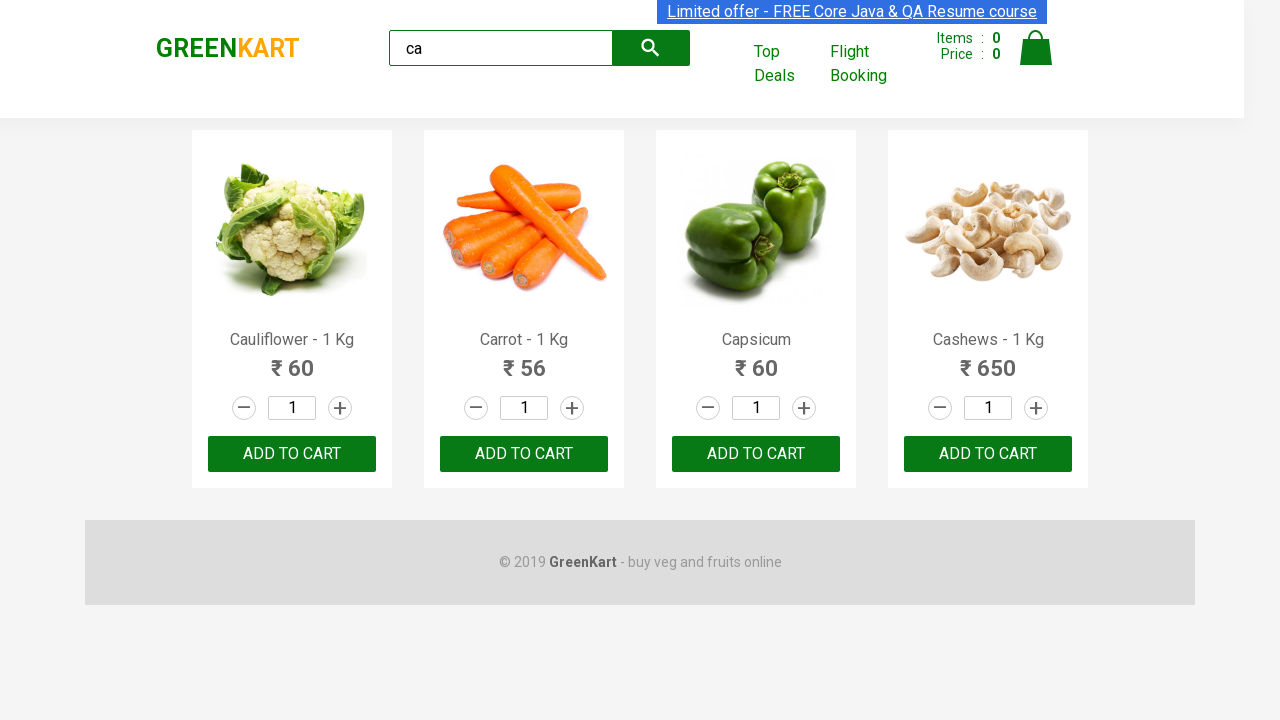

Added third visible product to cart at (756, 454) on .products .product >> nth=2 >> text=ADD TO CART
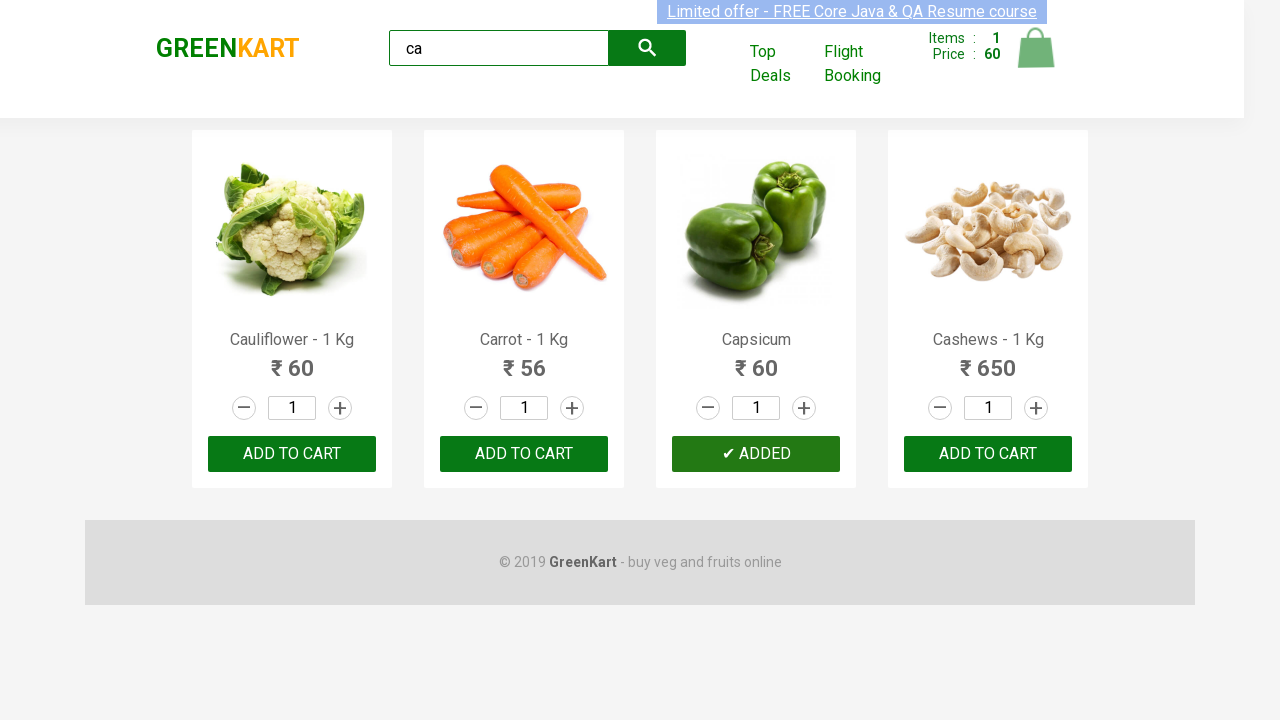

Retrieved all visible products from the page
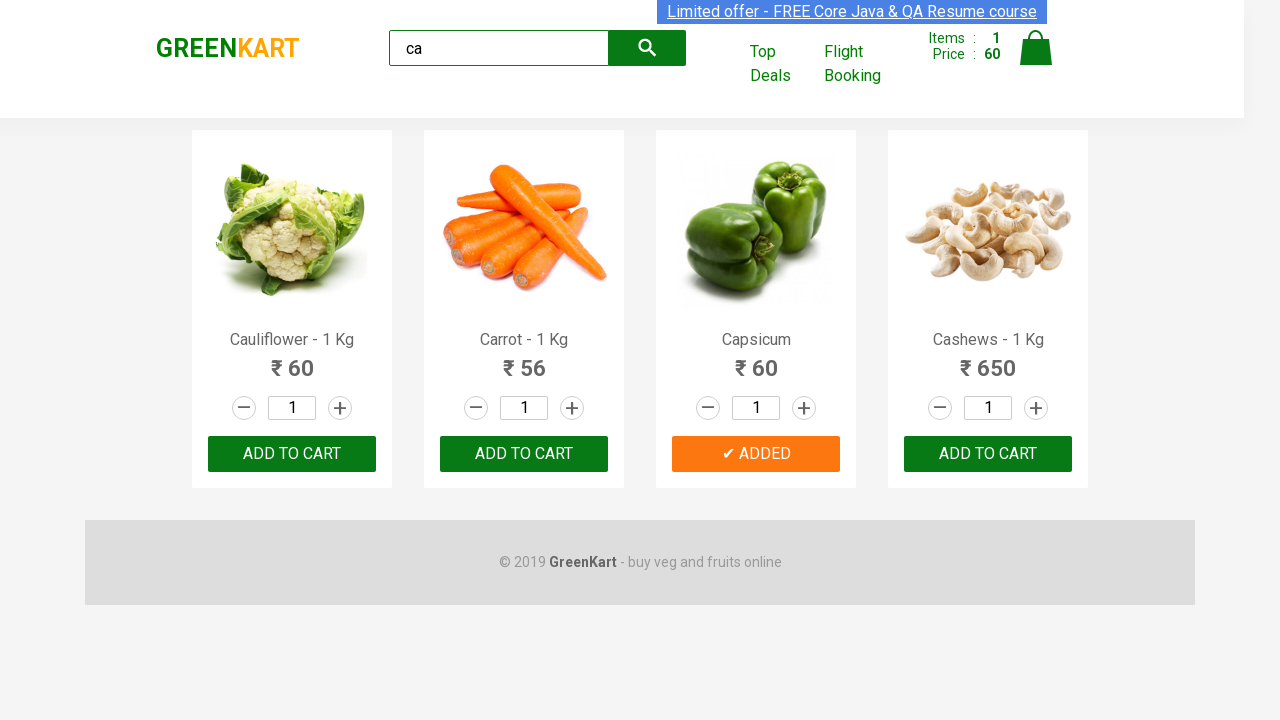

Extracted product name: 'Cauliflower - 1 Kg'
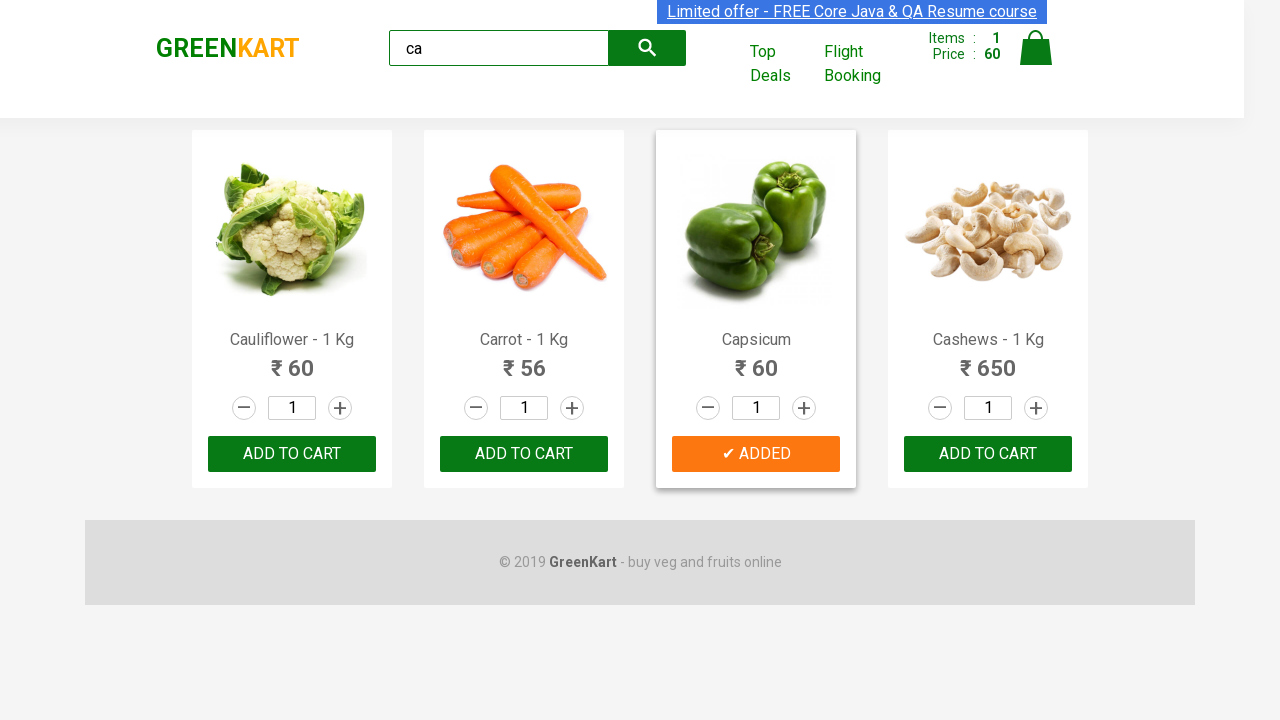

Extracted product name: 'Carrot - 1 Kg'
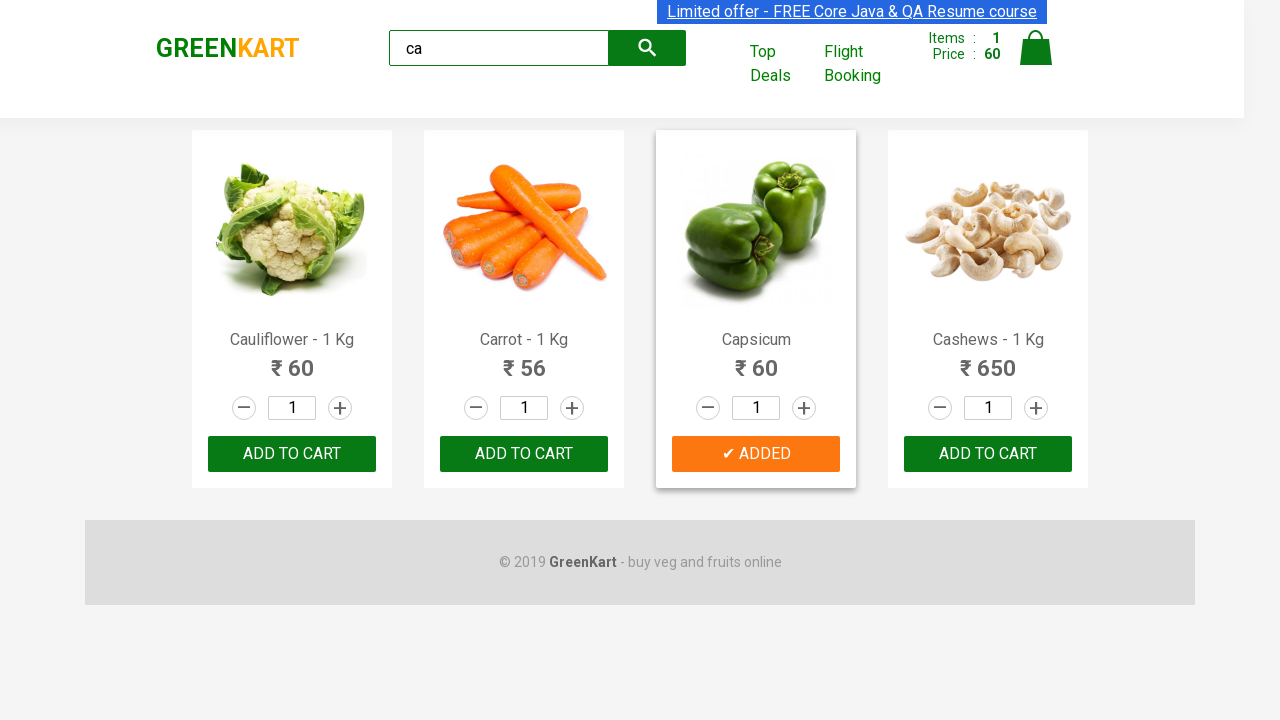

Extracted product name: 'Capsicum'
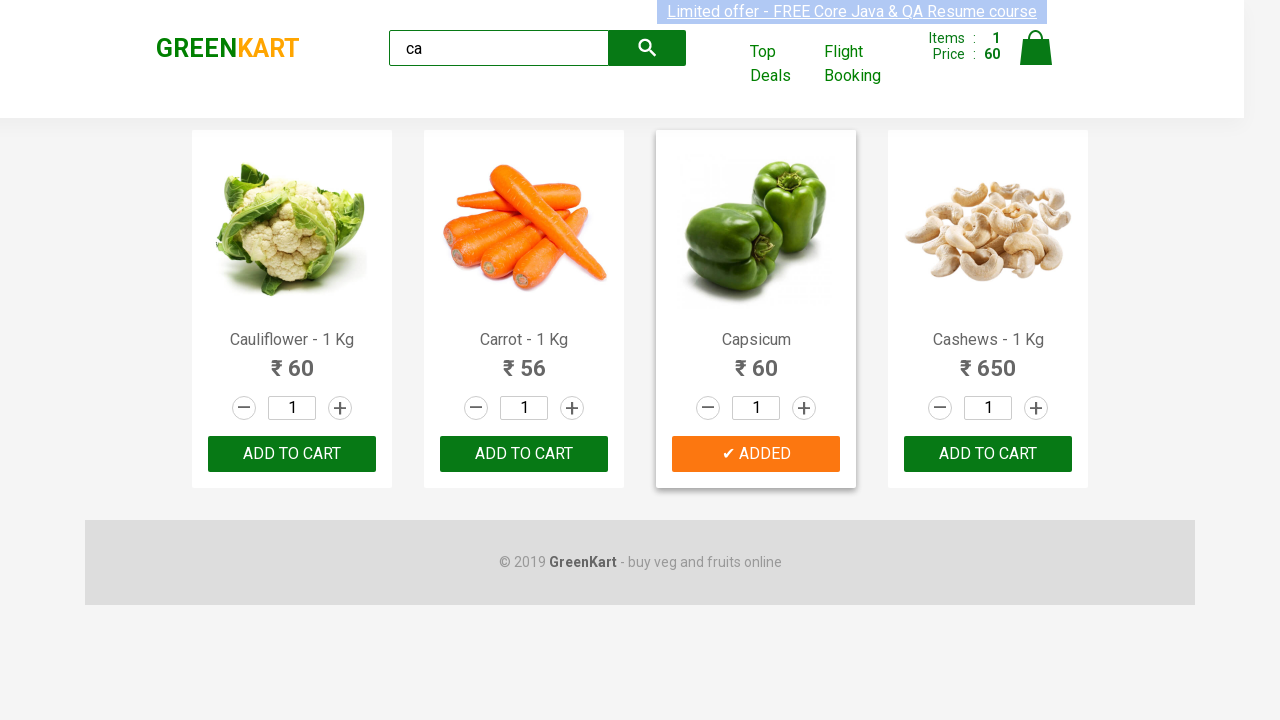

Extracted product name: 'Cashews - 1 Kg'
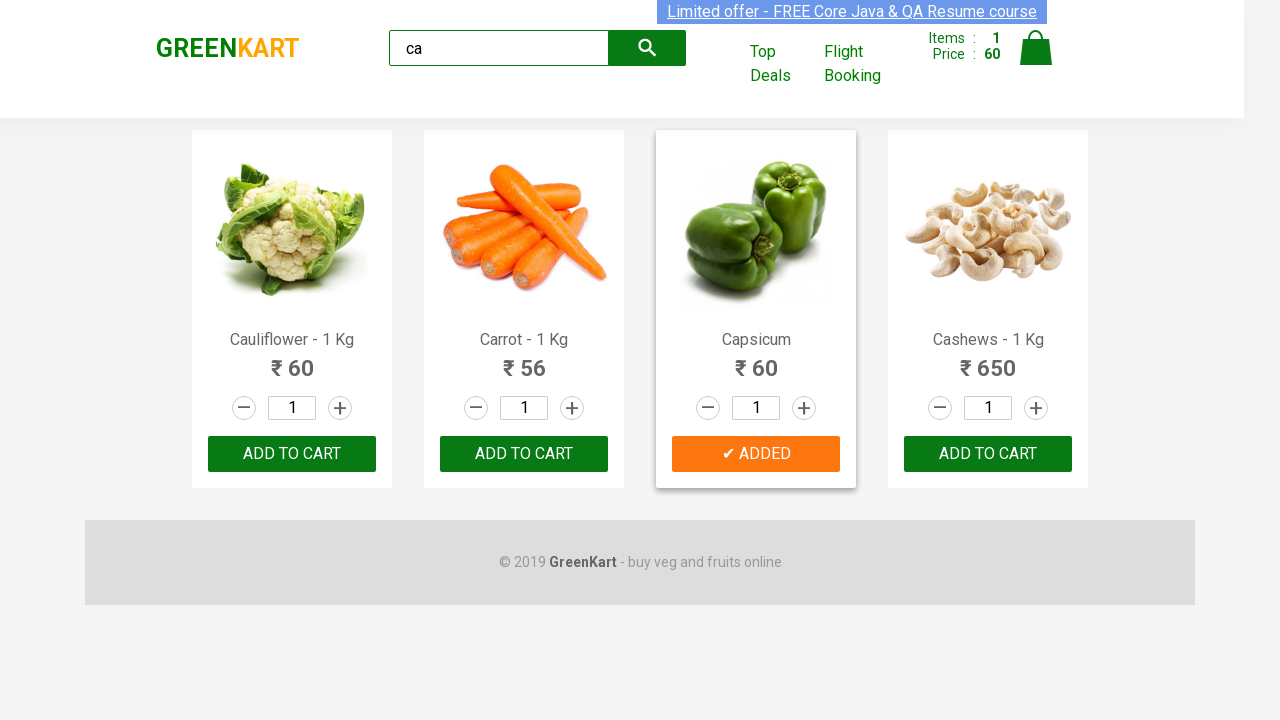

Found Cashews product and added it to cart at (988, 454) on .products .product >> nth=3 >> button
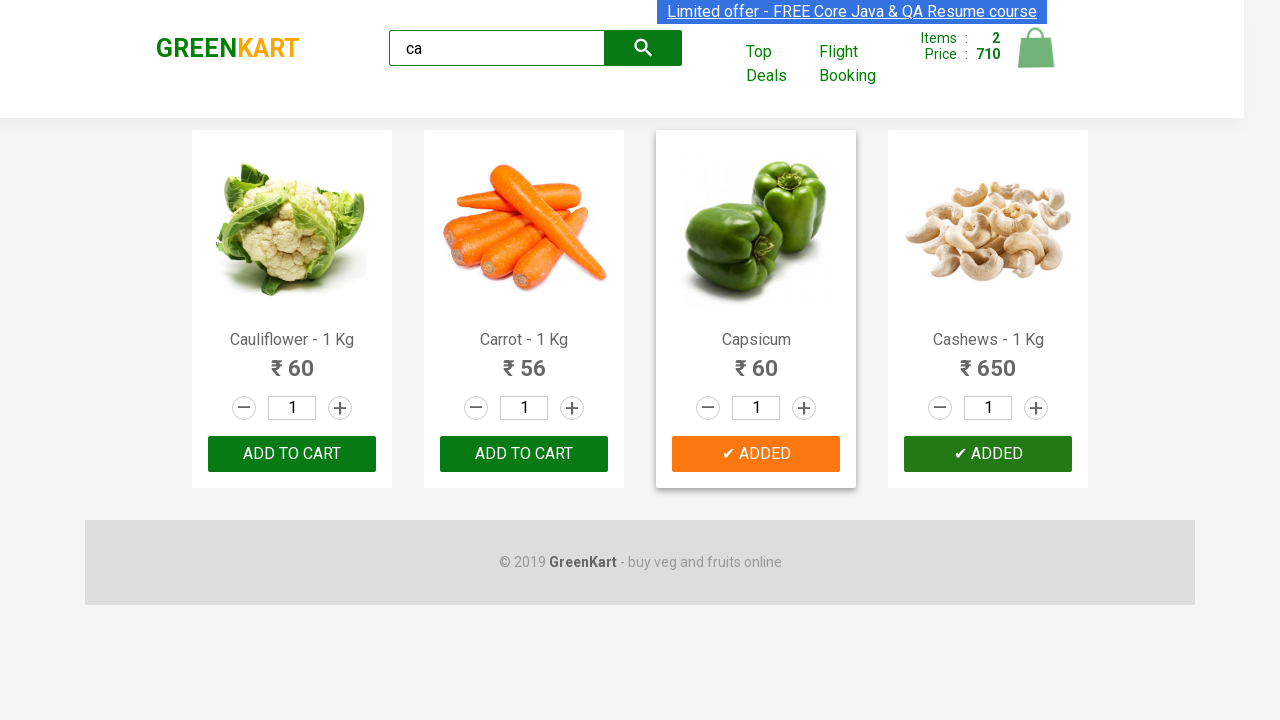

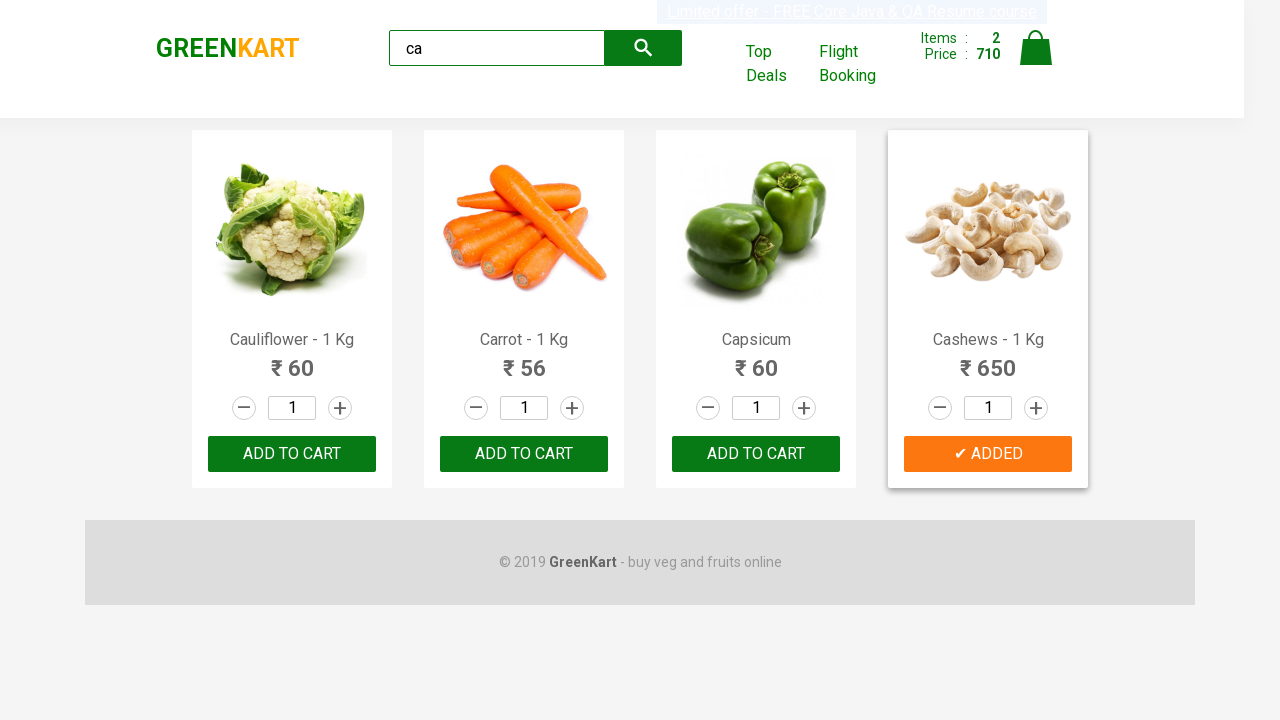